Tests nested frames navigation by clicking on the Nested Frames link, switching into nested iframes, and reading content from the middle frame

Starting URL: https://the-internet.herokuapp.com/

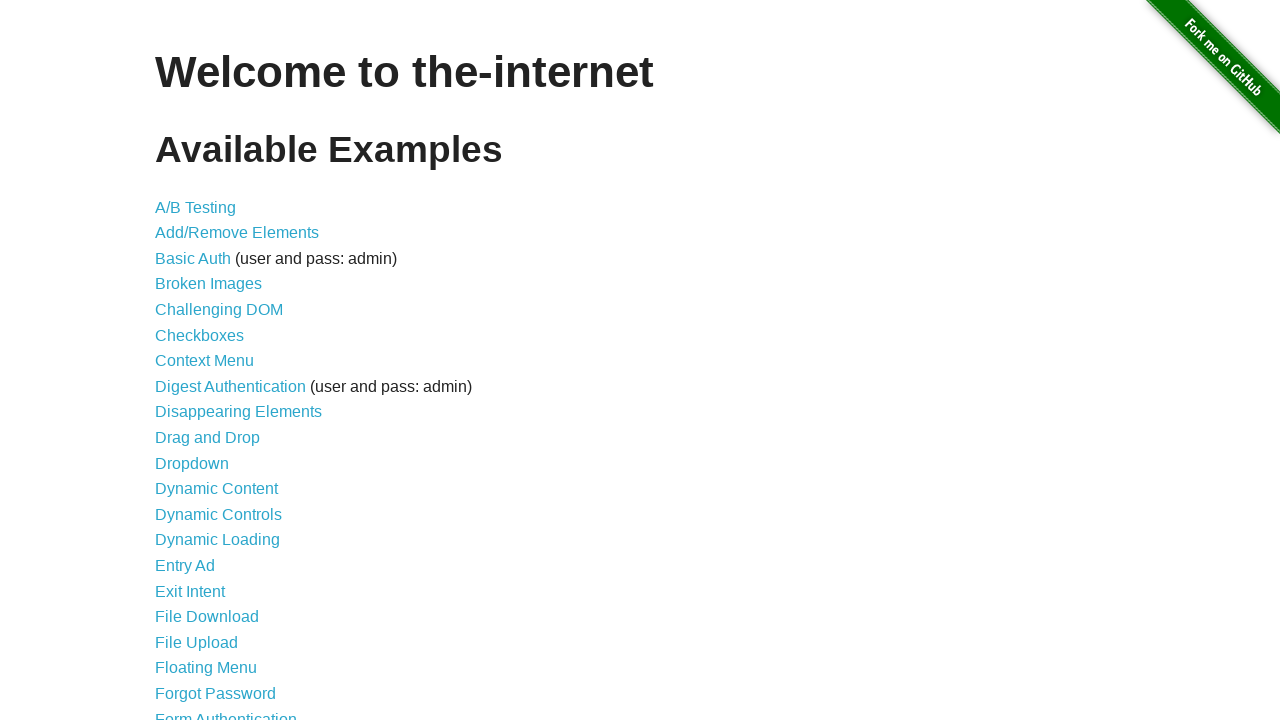

Clicked on Nested Frames link at (210, 395) on xpath=//a[contains(text(),'Nested Frames')]
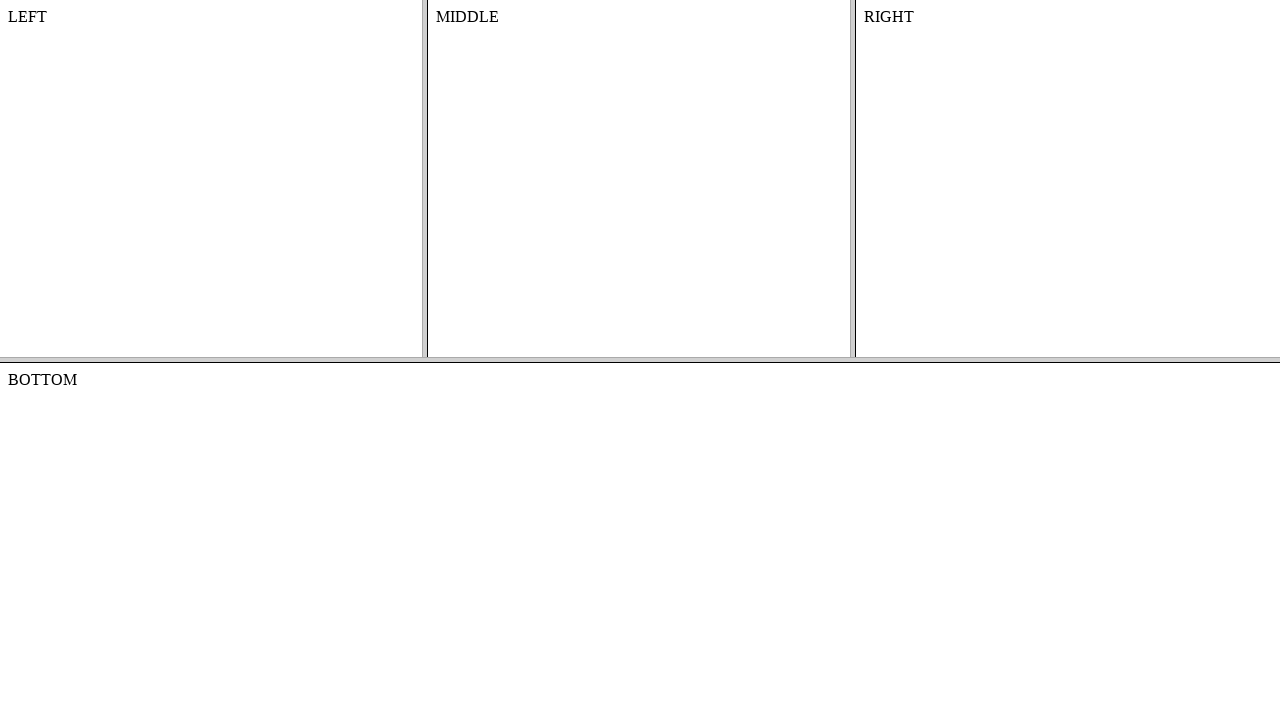

Page loaded (domcontentloaded)
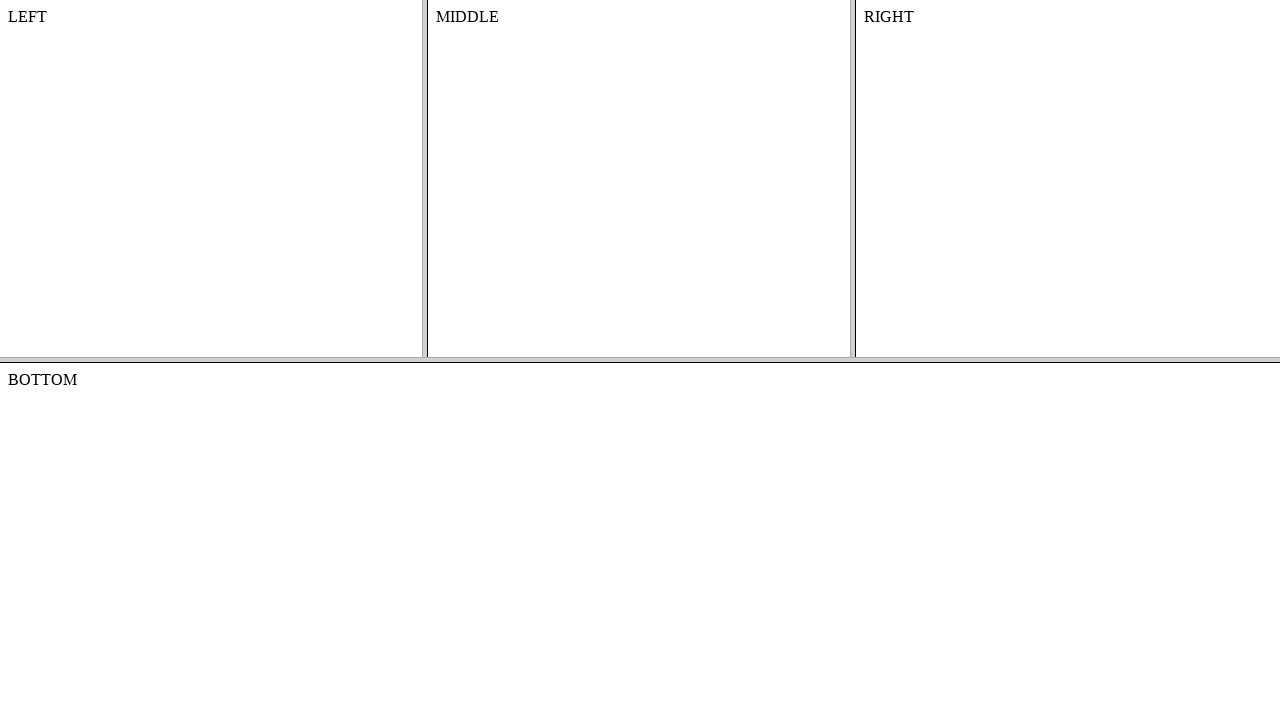

Located top frame
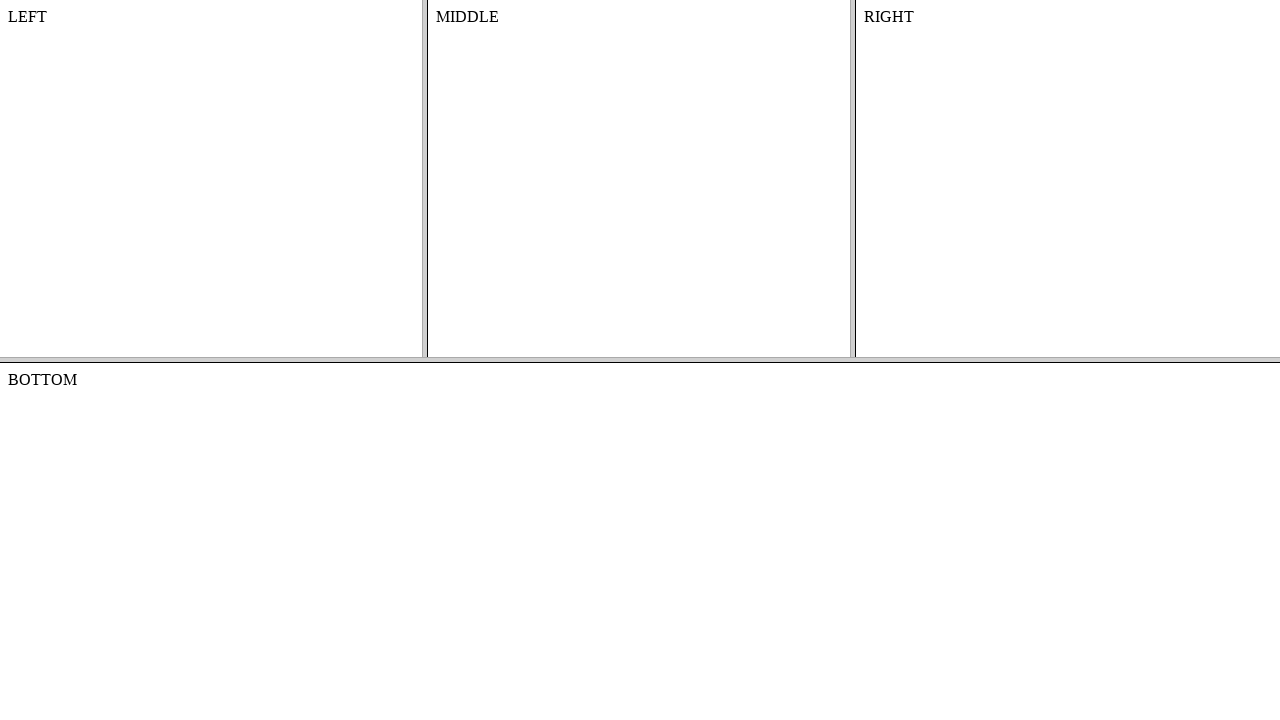

Located middle frame within top frame
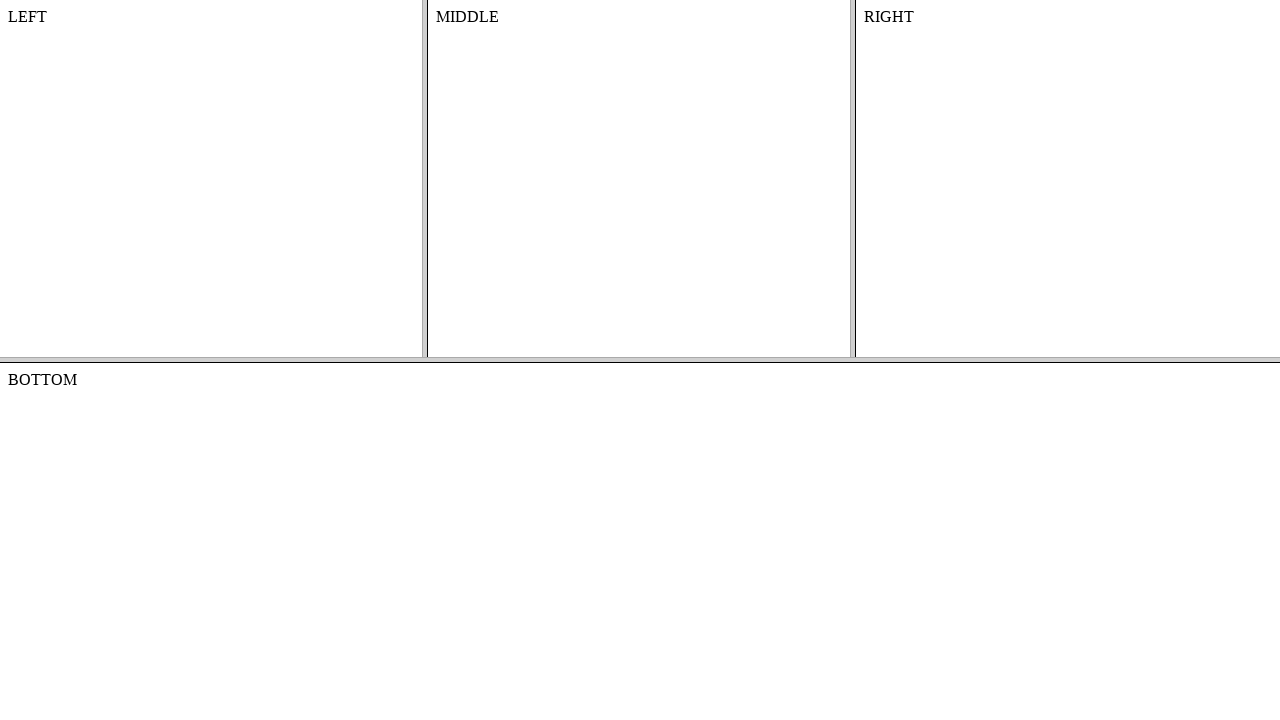

Retrieved content text from middle frame: MIDDLE
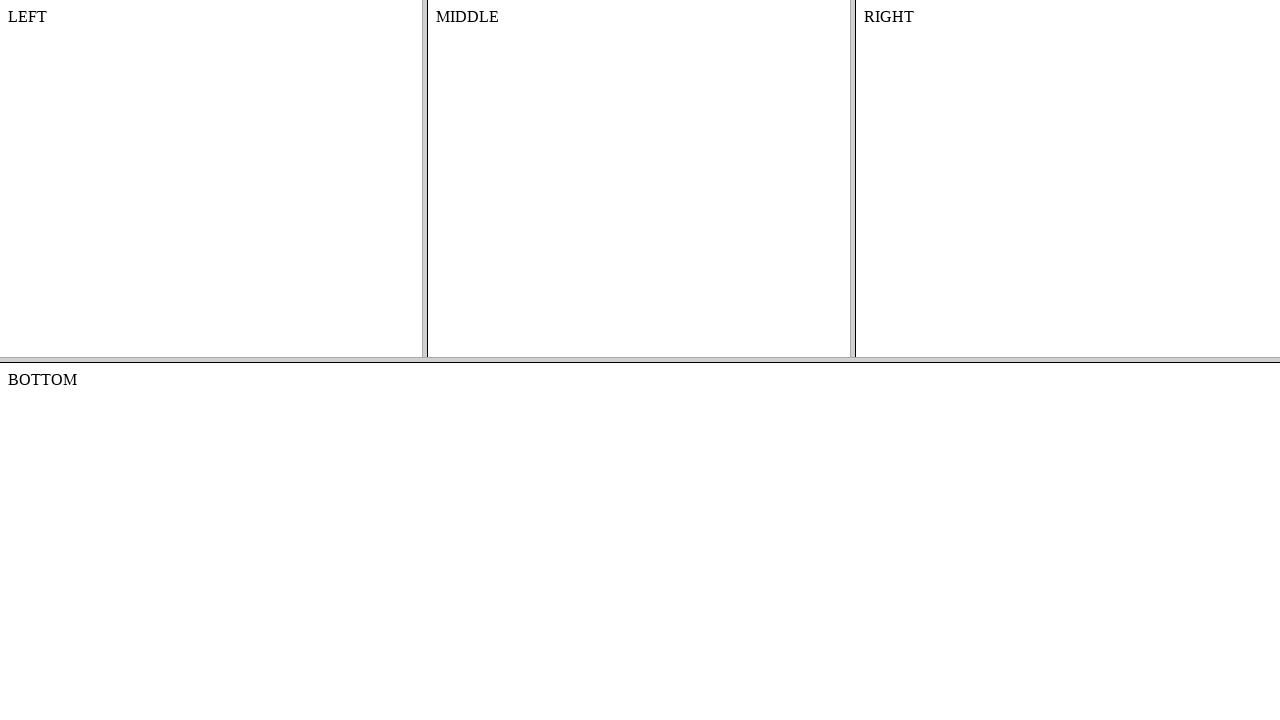

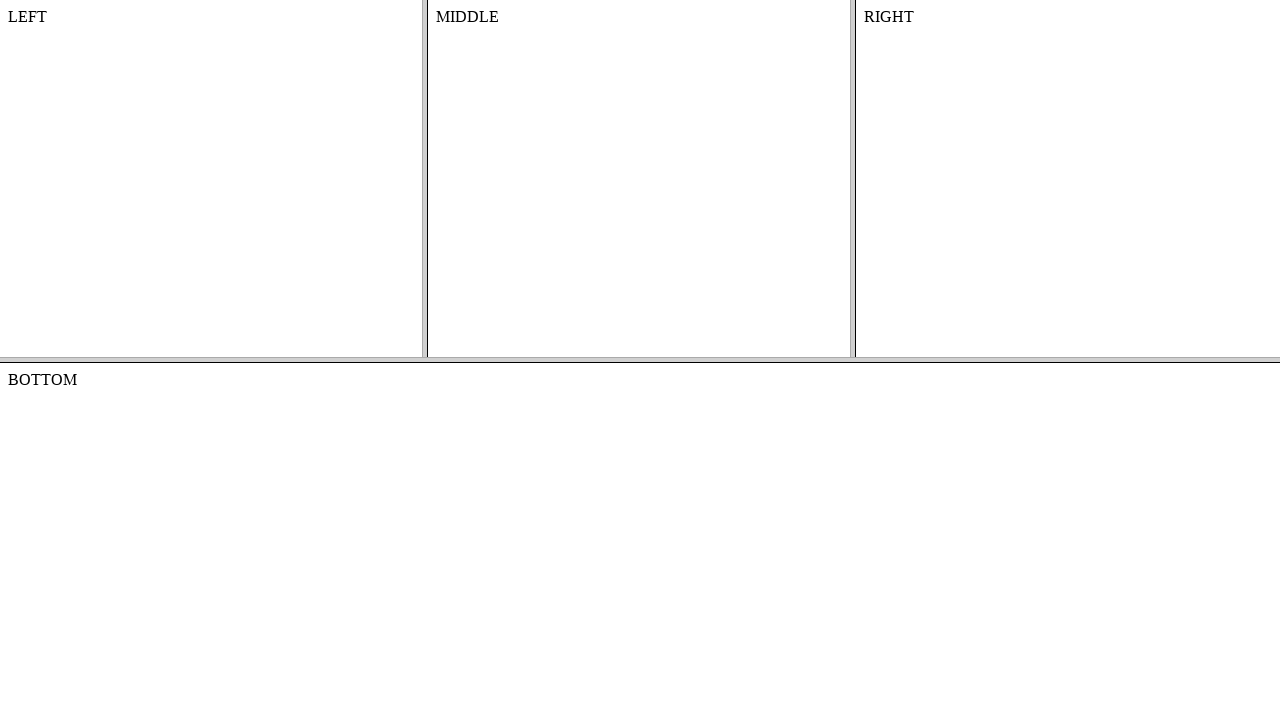